Tests navigation through the Selenium IDE documentation website by clicking through various navigation links (Docs, API, Plugins, Blog, Help) and verifying page titles and content elements.

Starting URL: https://www.selenium.dev/selenium-ide/

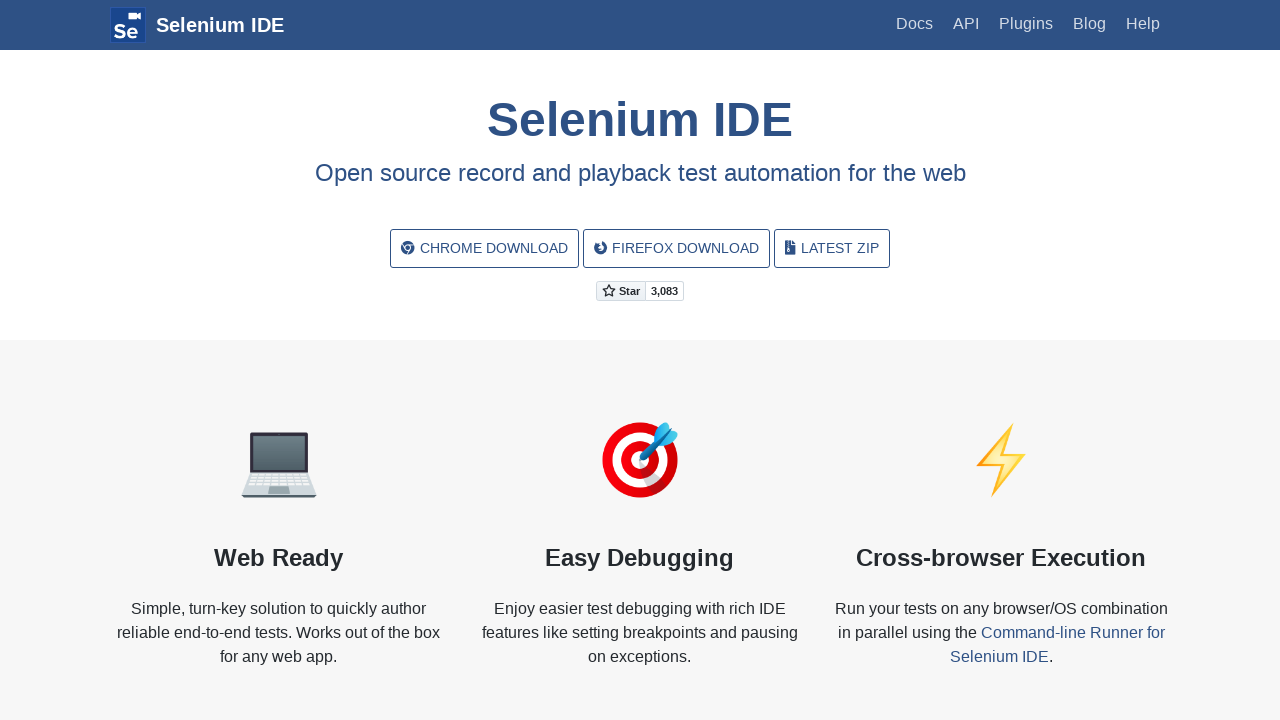

Set viewport size to 1054x808
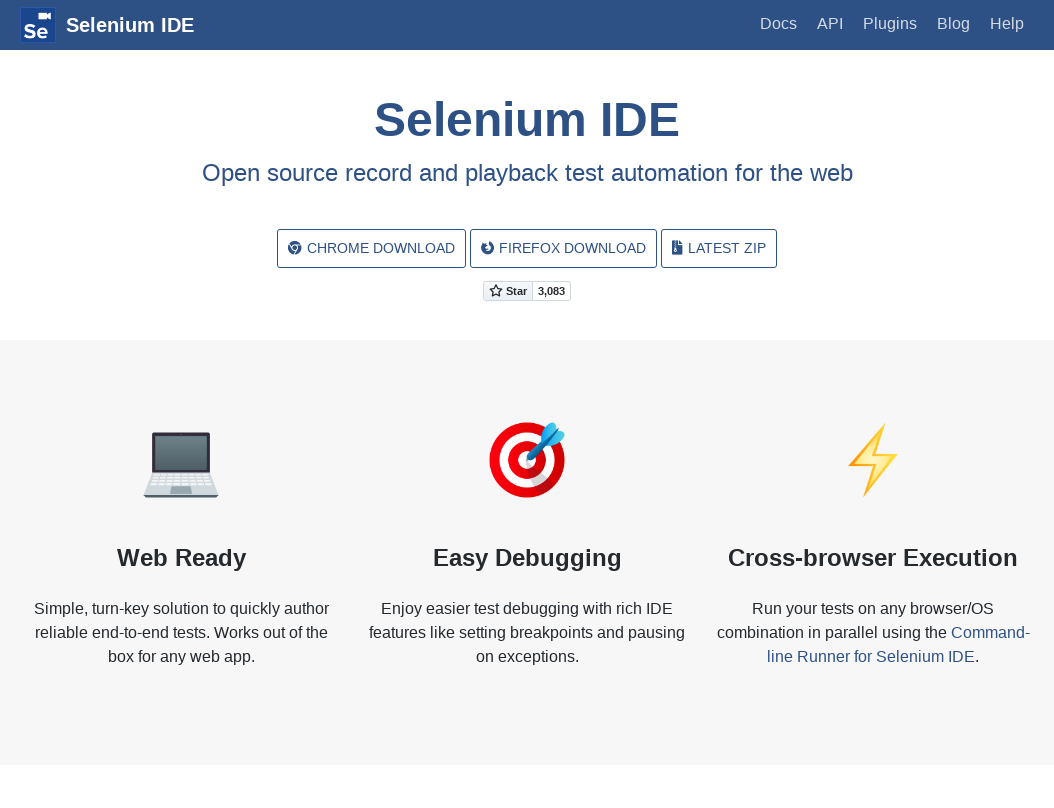

Clicked Docs navigation link at (778, 24) on a:text('Docs')
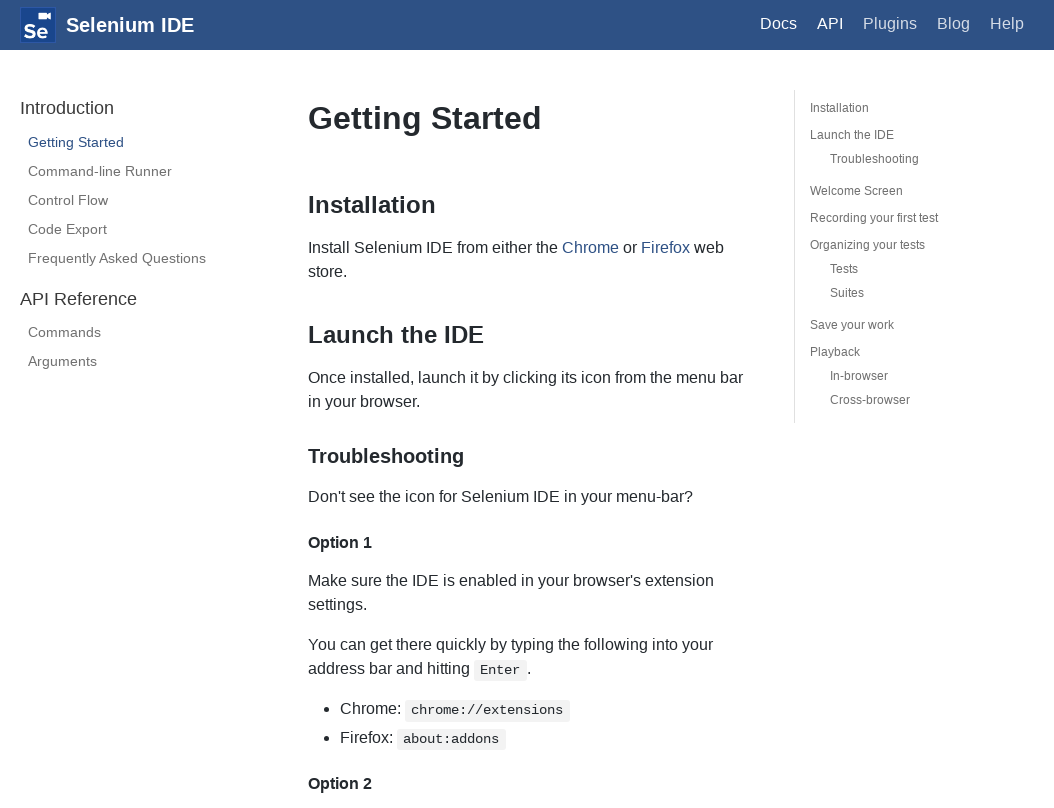

Clicked API navigation link at (830, 24) on a:text('API')
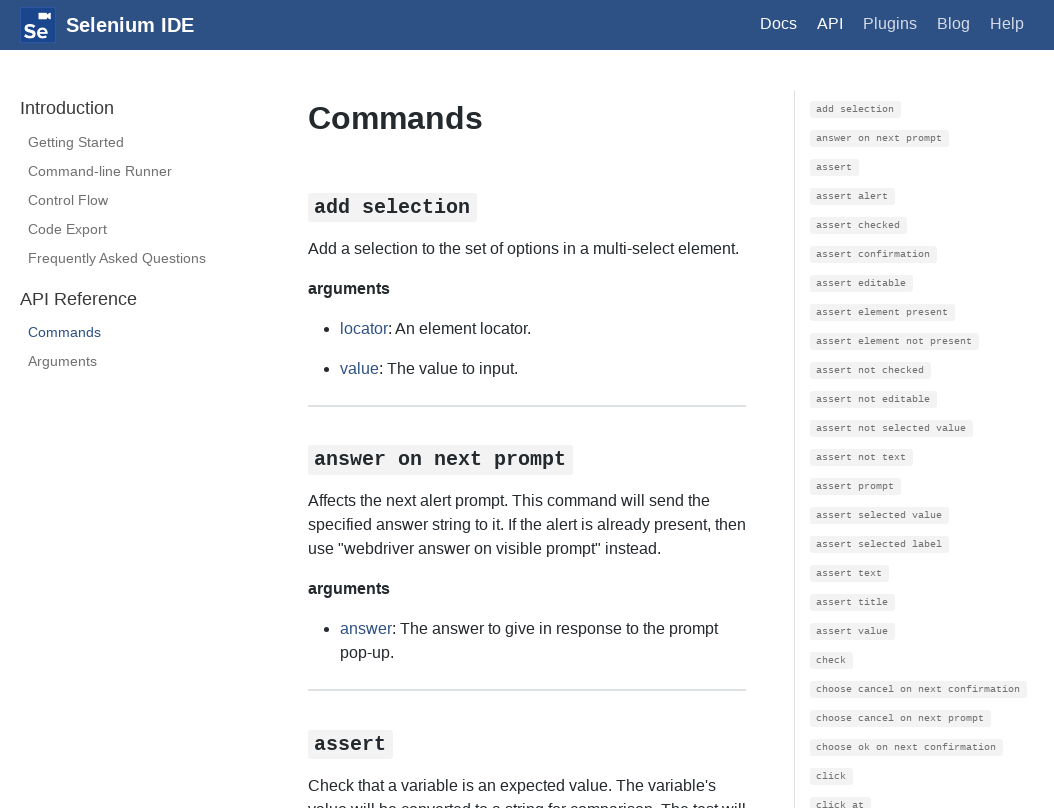

Clicked Plugins navigation link at (890, 24) on a:text('Plugins')
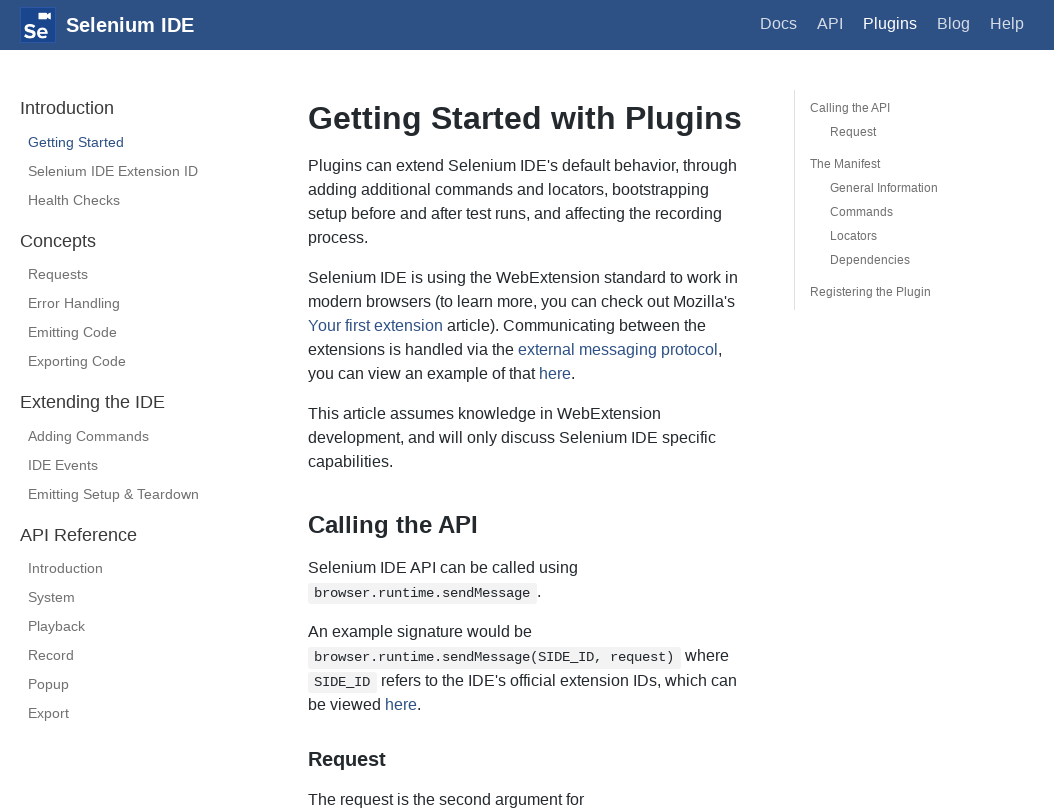

Clicked Blog navigation link at (954, 24) on a:text('Blog')
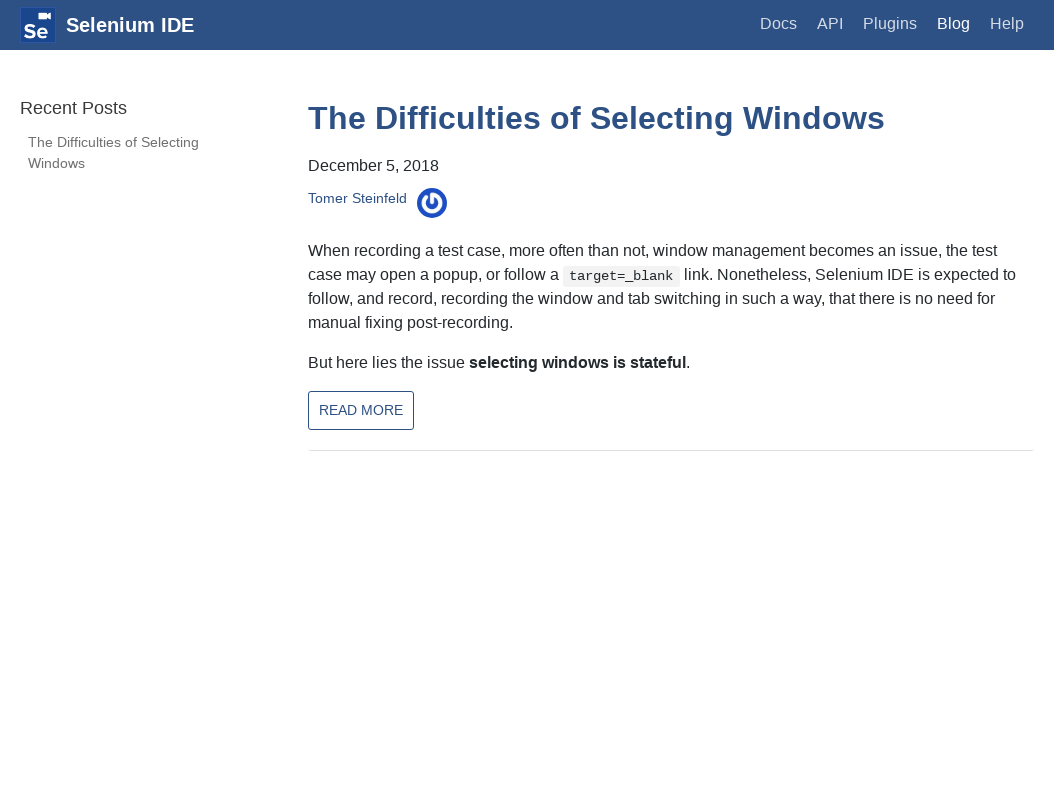

Clicked Help navigation link at (1007, 24) on a:text('Help')
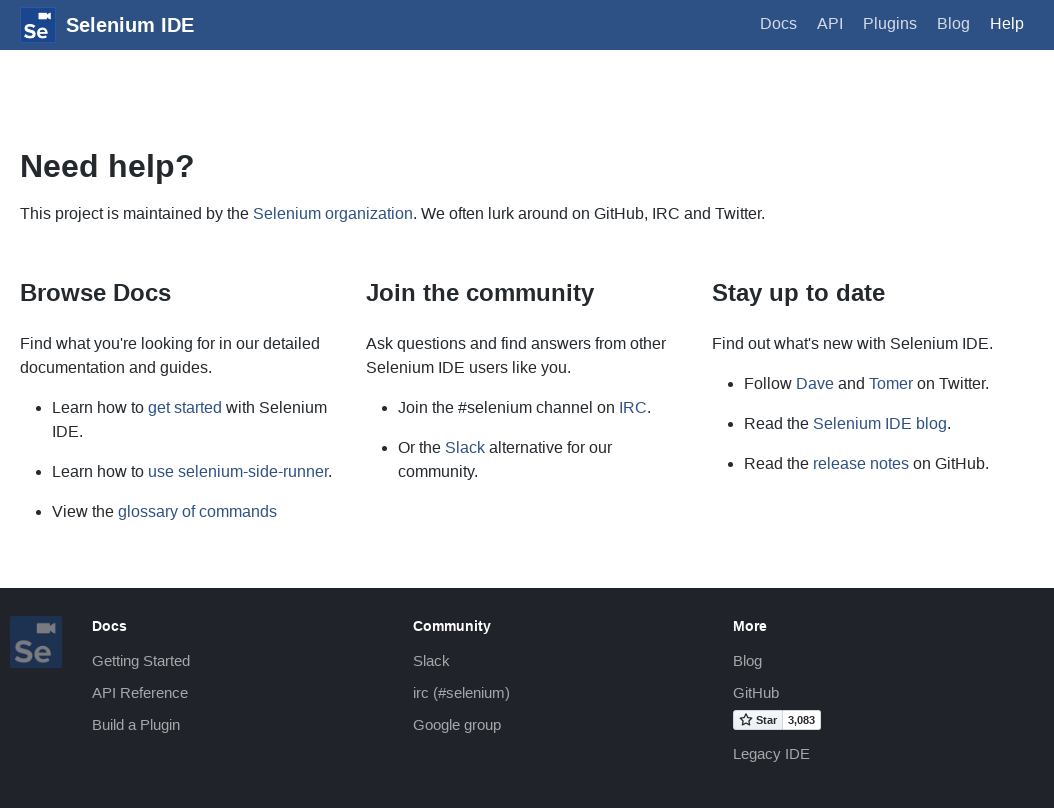

Clicked Docs navigation link again at (778, 24) on a:text('Docs')
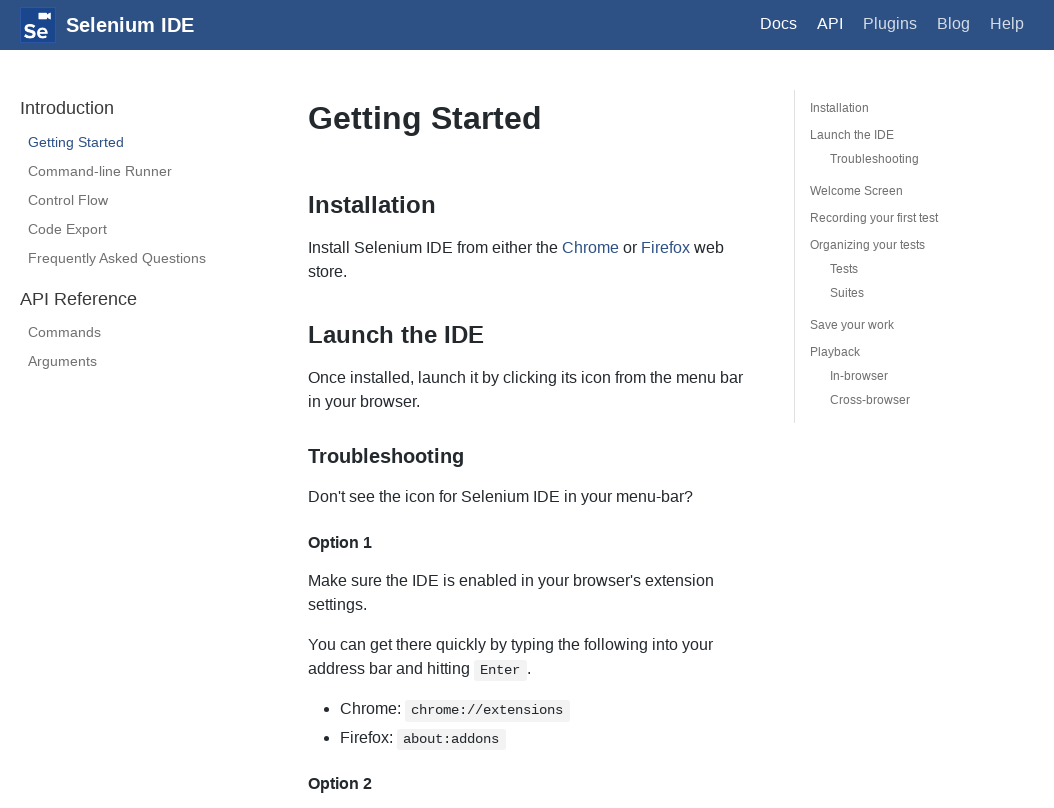

Verified page title is 'Getting Started · Selenium IDE'
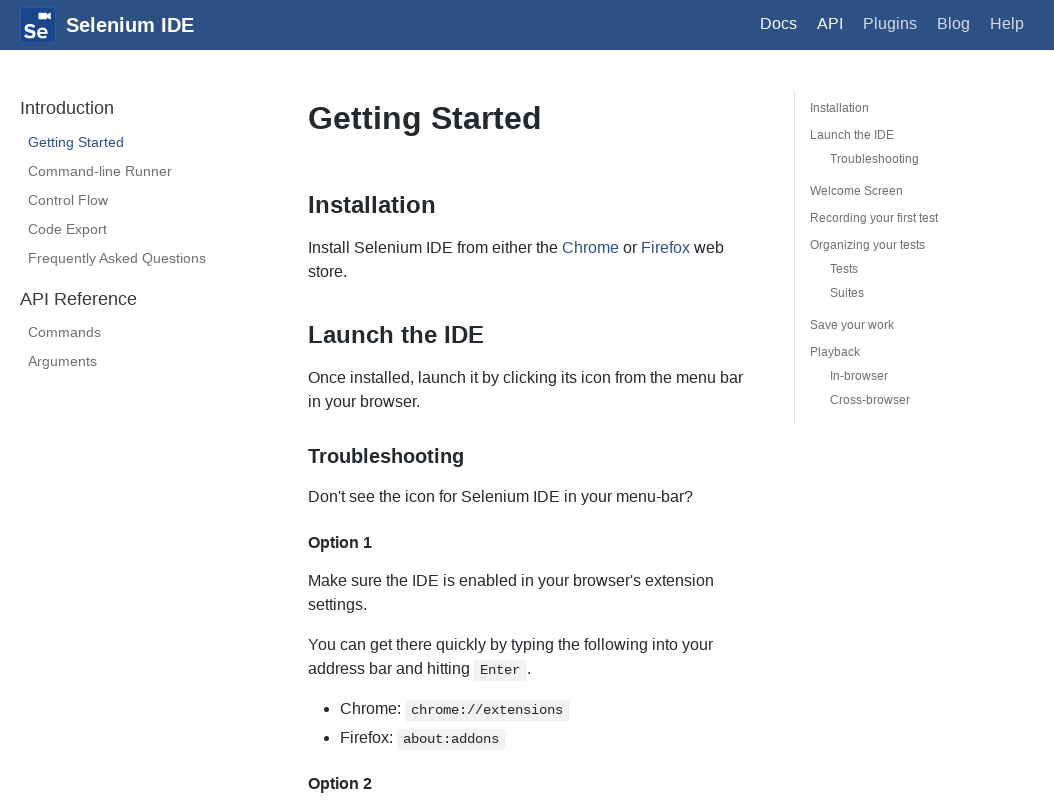

Verified Introduction section title is present
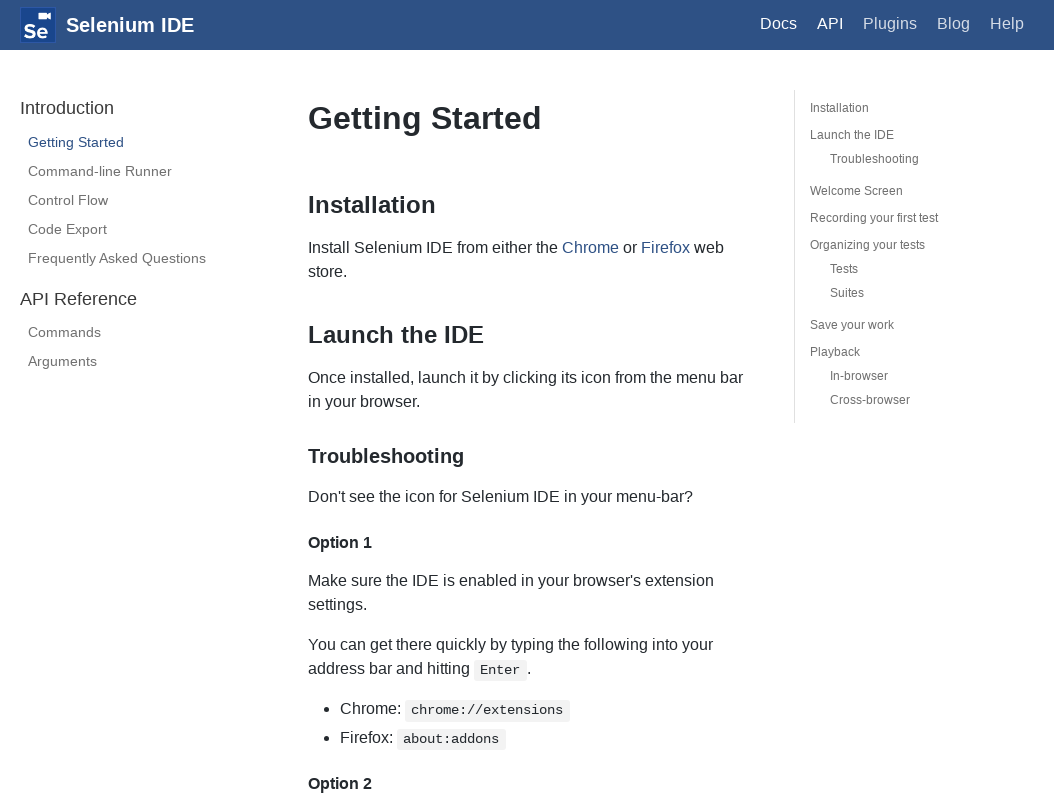

Clicked post header title at (527, 118) on .postHeaderTitle
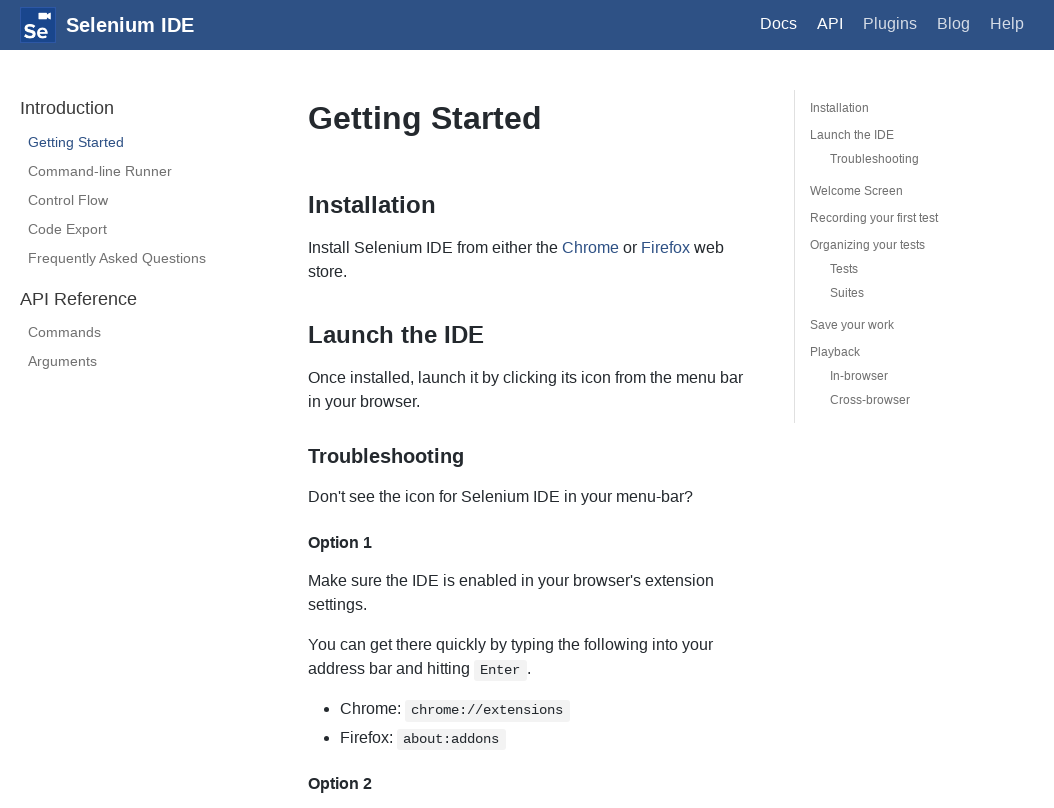

Clicked doc main wrapper at (527, 404) on .docMainWrapper
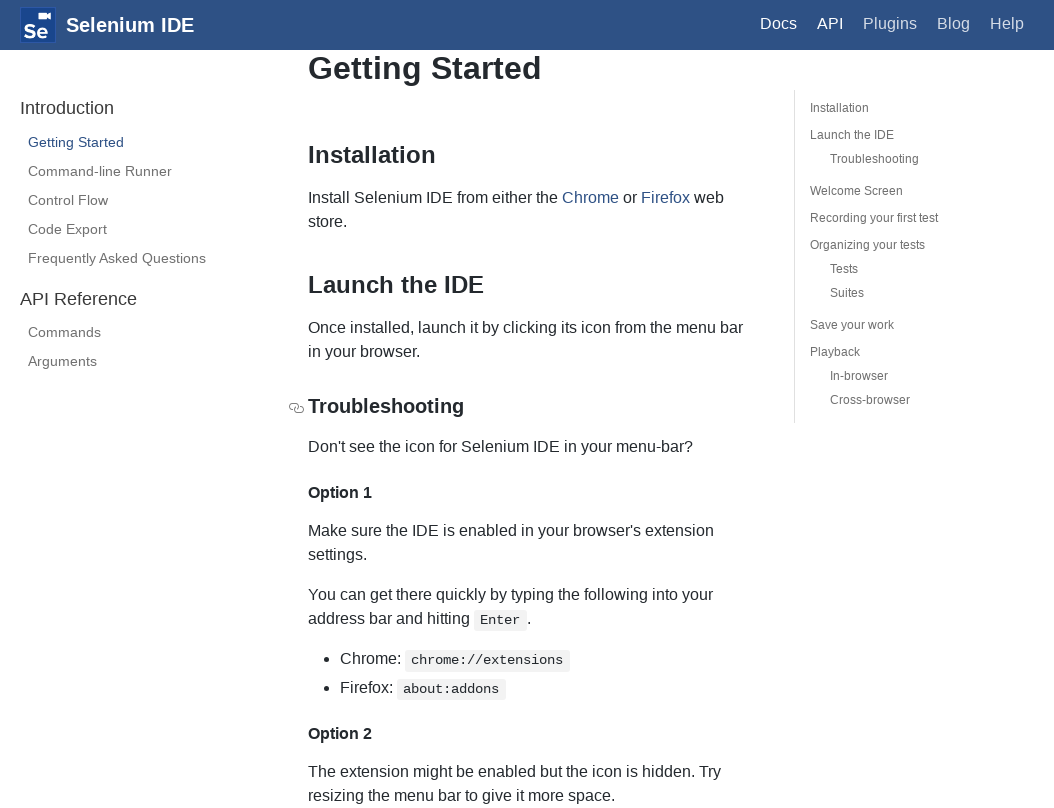

Clicked post element at (527, 404) on .post
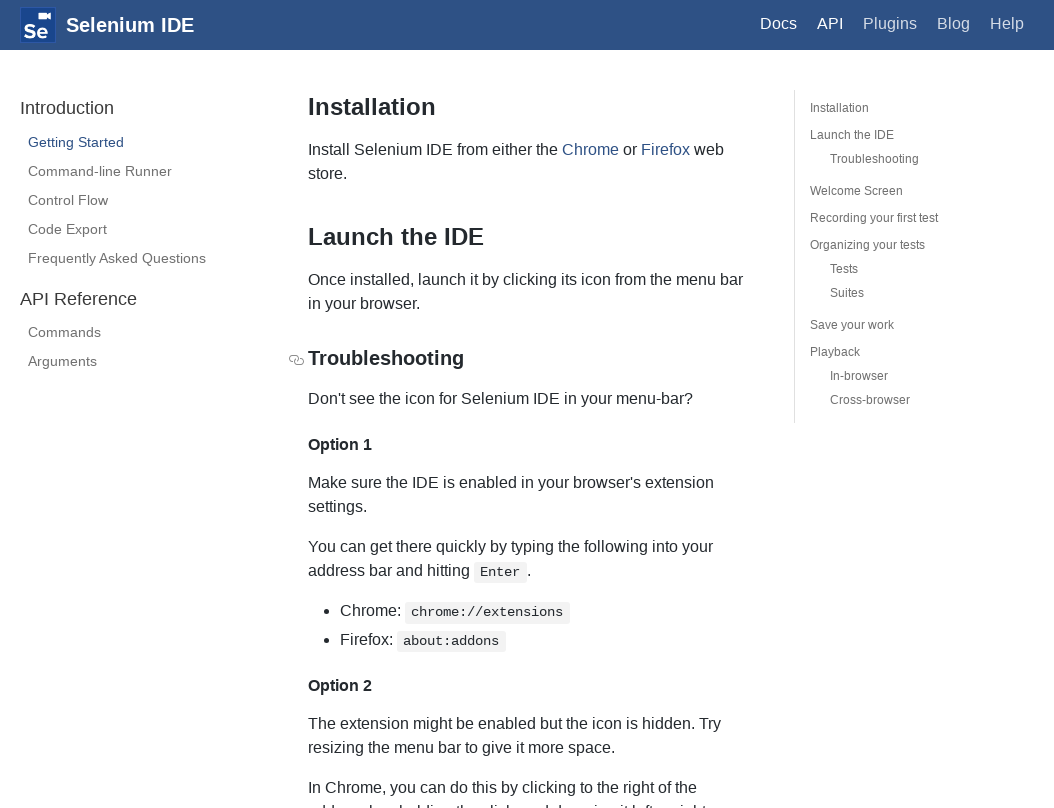

Clicked post header title again at (527, 118) on .postHeaderTitle
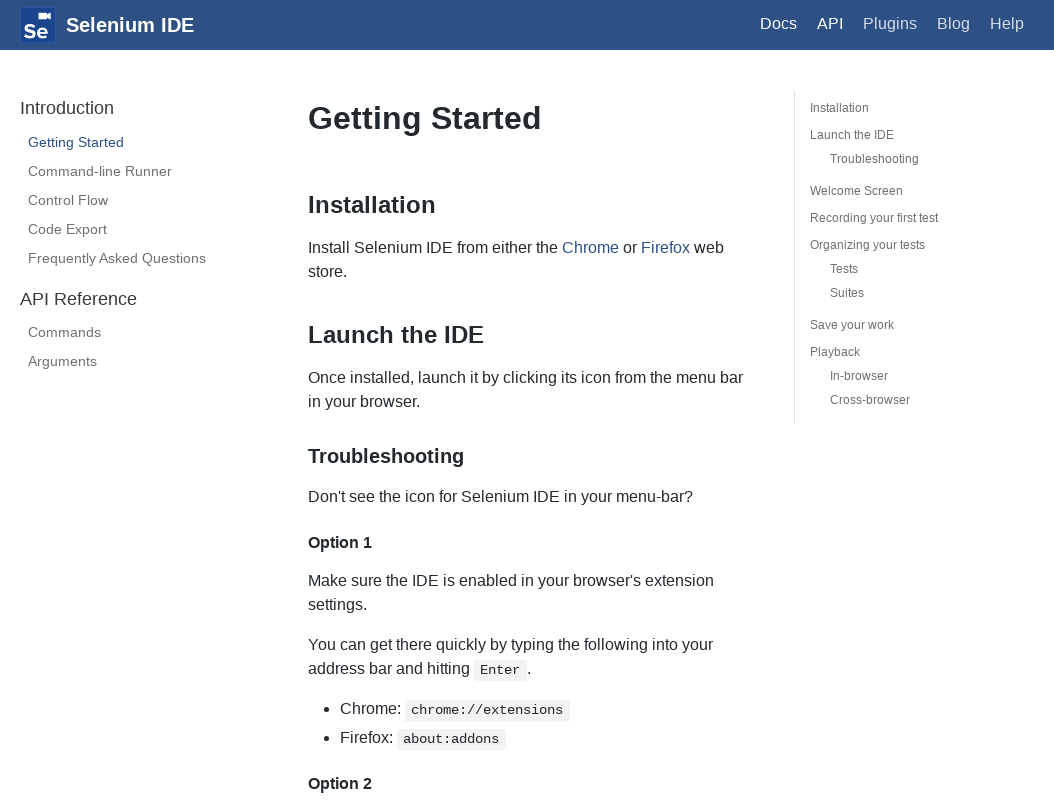

Clicked doc main wrapper again at (527, 404) on .docMainWrapper
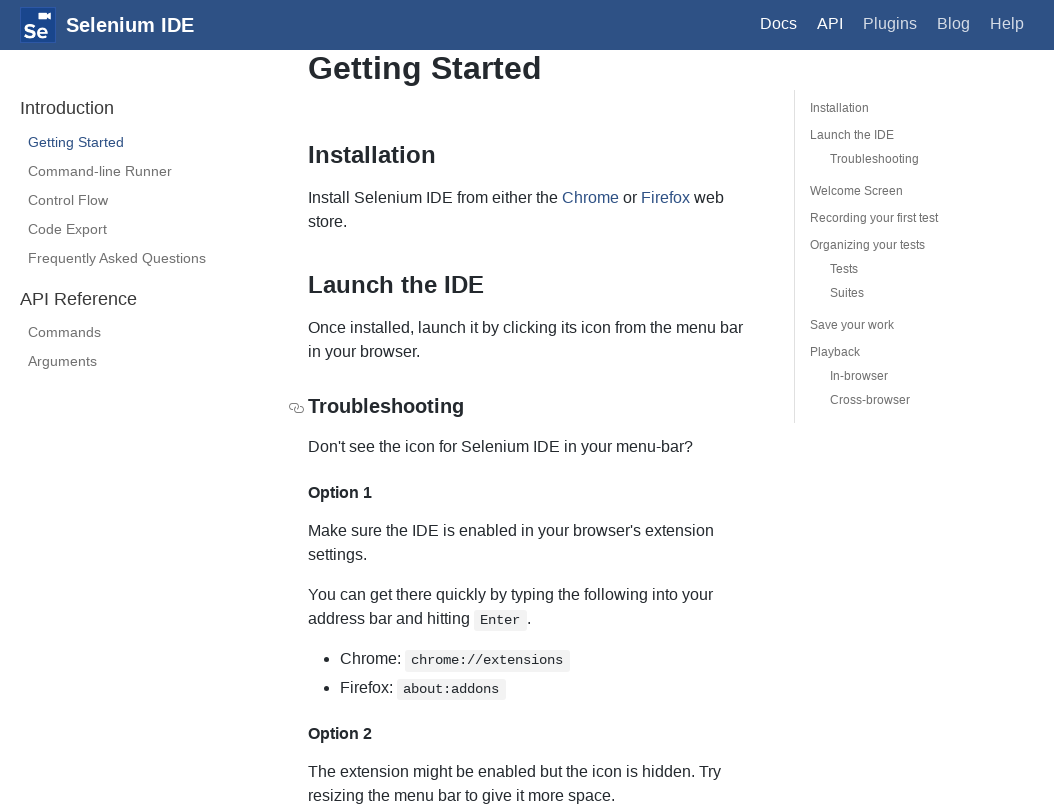

Clicked first h2 heading at (527, 155) on h2:nth-child(1)
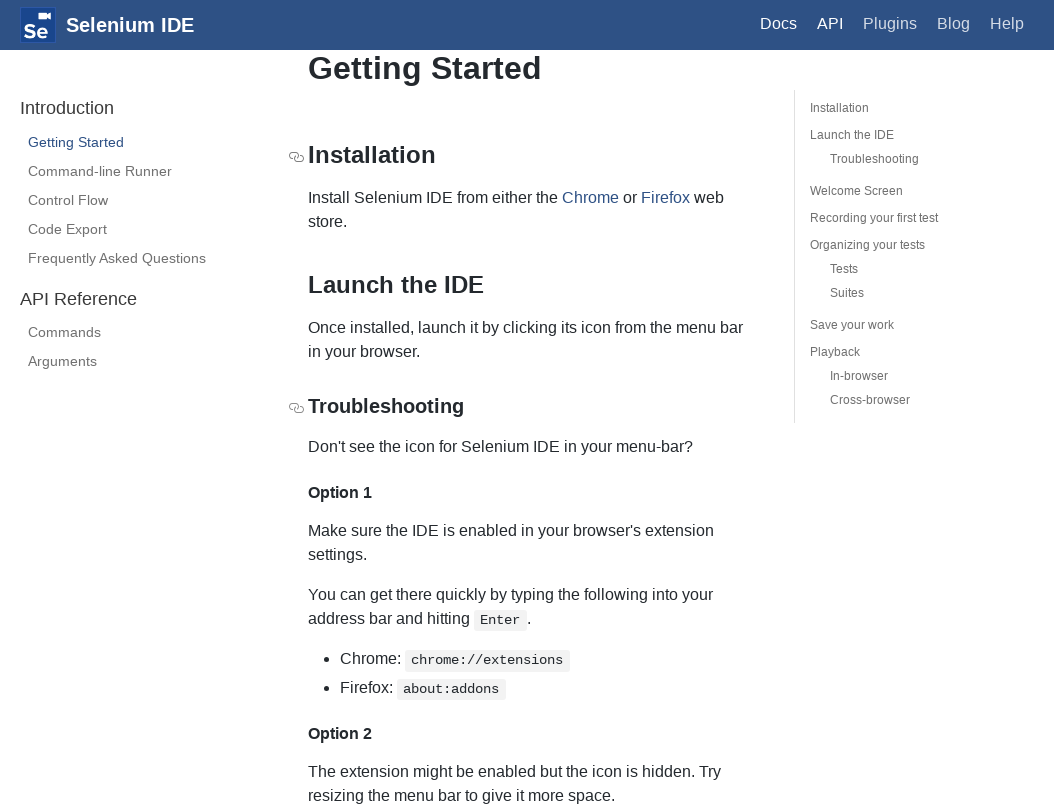

Clicked first h2 heading again at (527, 155) on h2:nth-child(1)
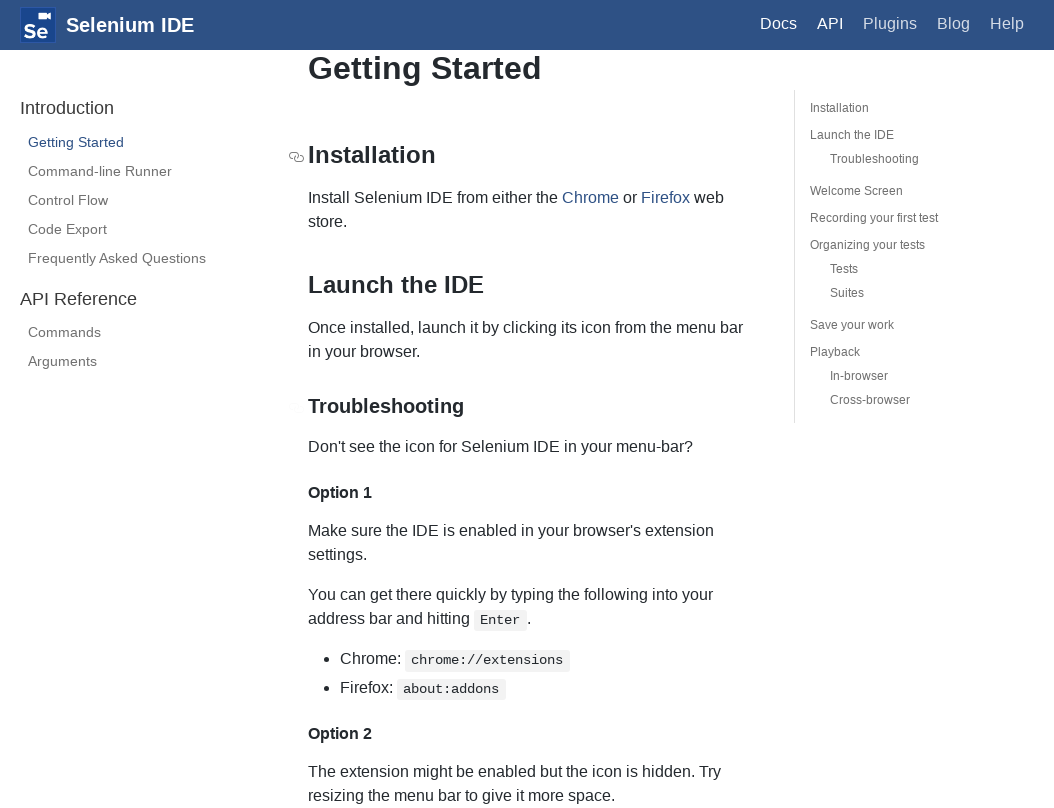

Clicked article element at (527, 404) on article
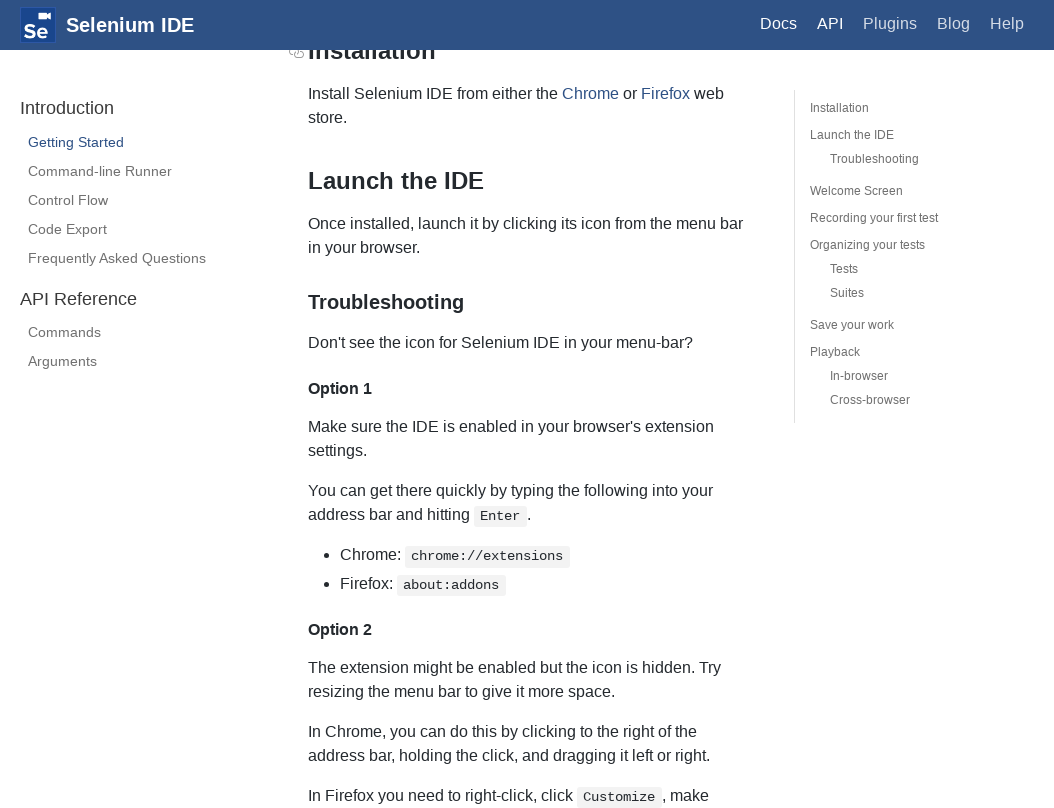

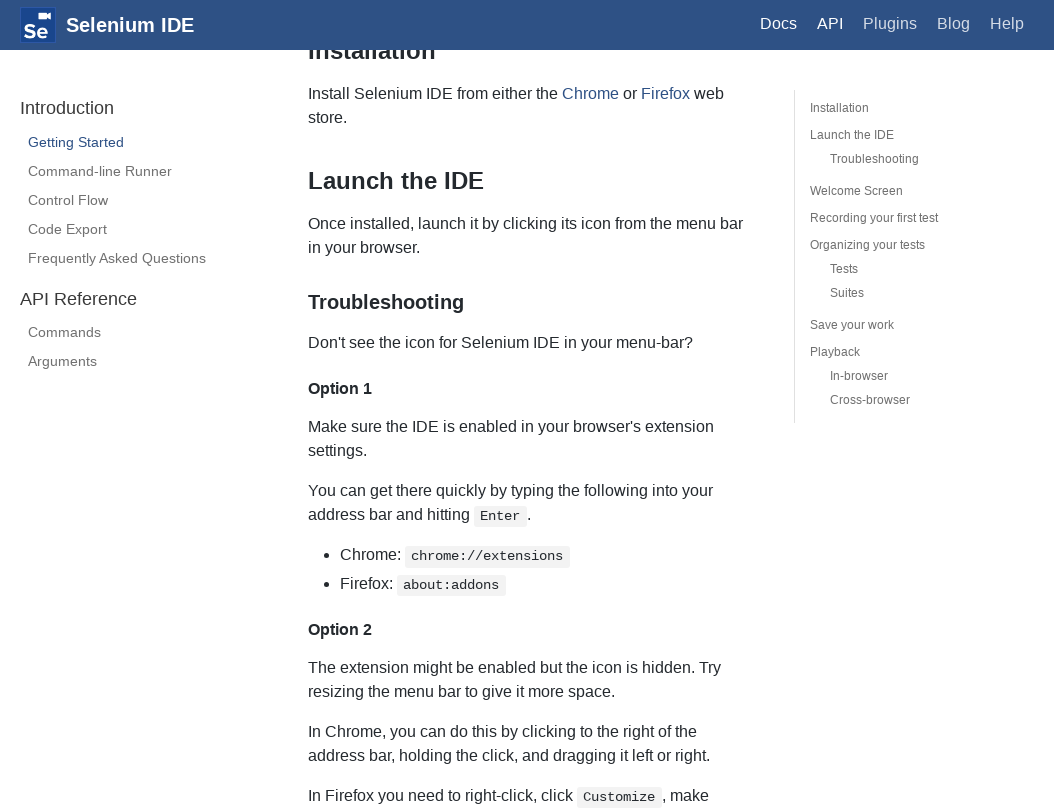